Tests a game website by loading the page, verifying the title, starting the game by clicking the start button, and checking that the game canvas becomes visible with game state information displayed.

Starting URL: https://cblix2.franzai.com

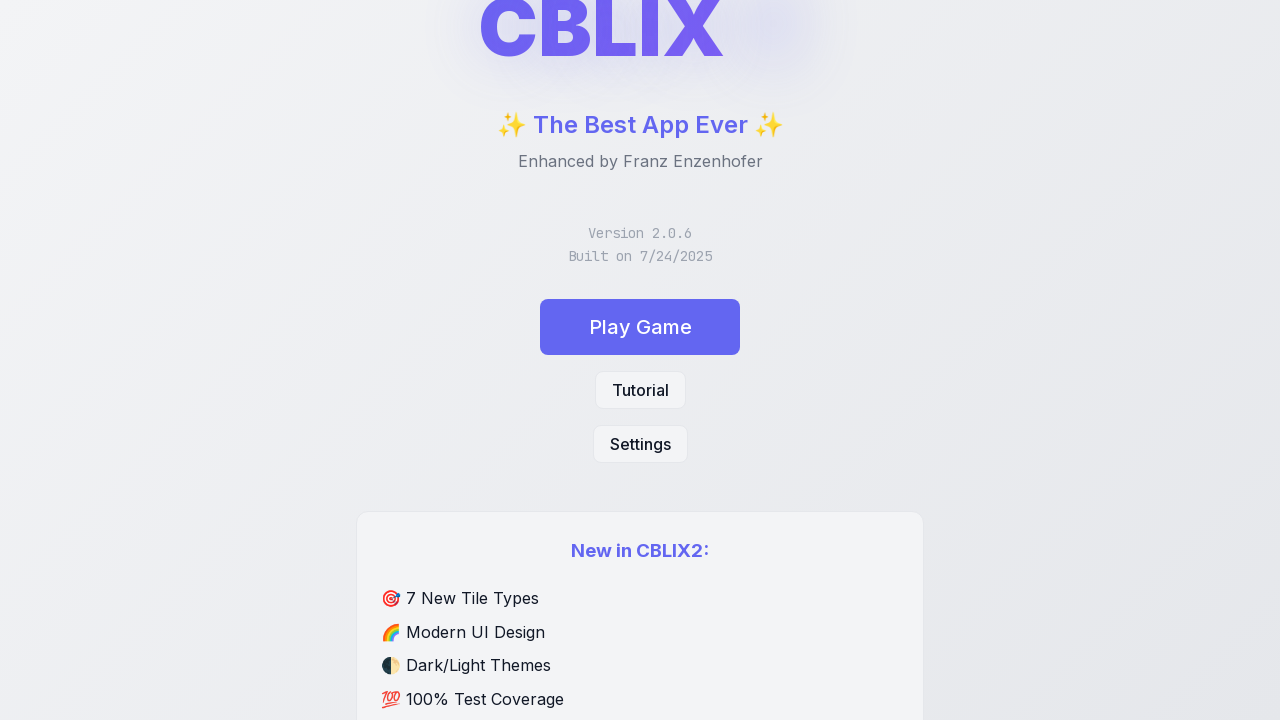

Waited for page to fully load (networkidle)
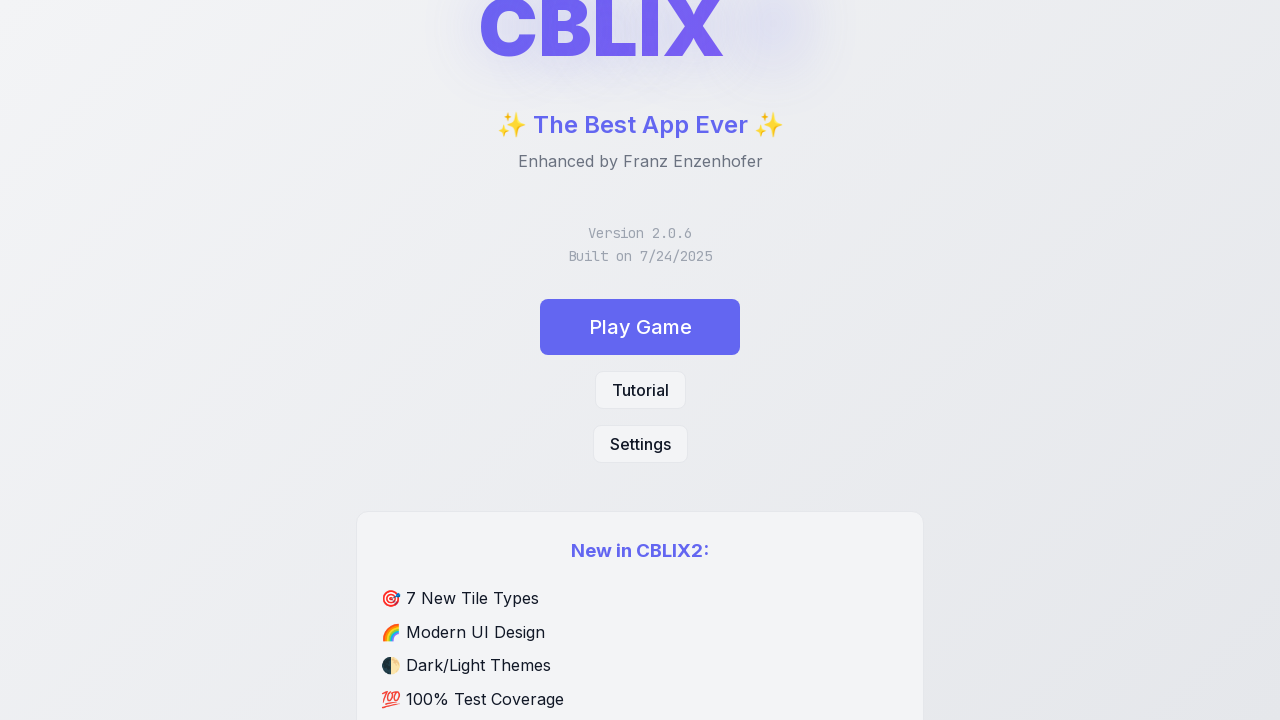

Retrieved page title: CBLIX2 - The Best App Ever - Enhanced by Franz Enzenhofer
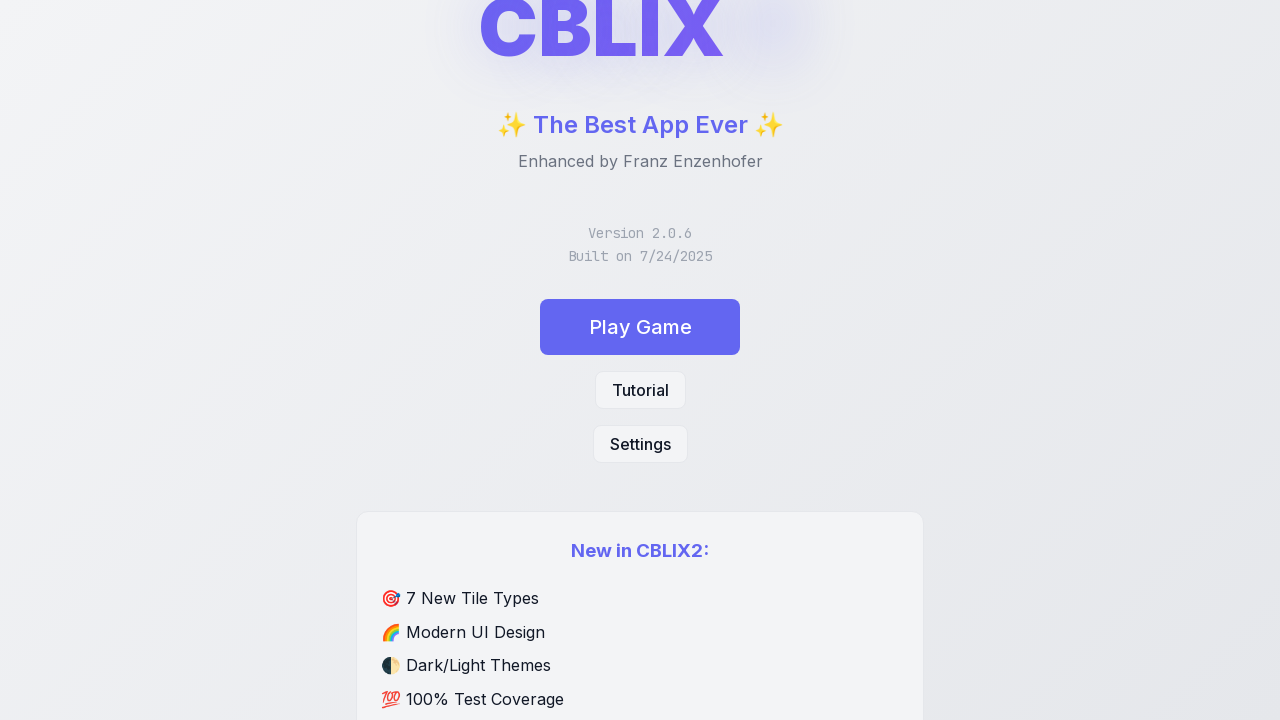

Verified title contains 'CBLIX2' or 'Best App'
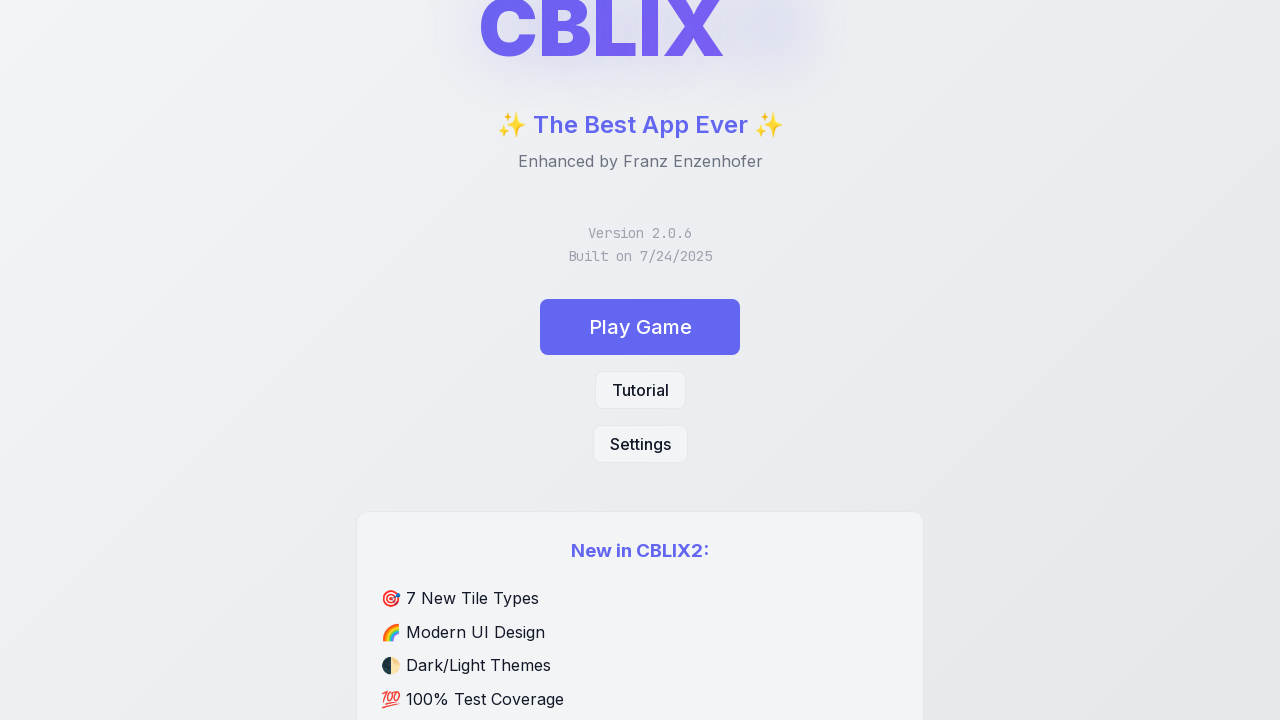

Clicked start button to begin the game at (640, 327) on #start-btn
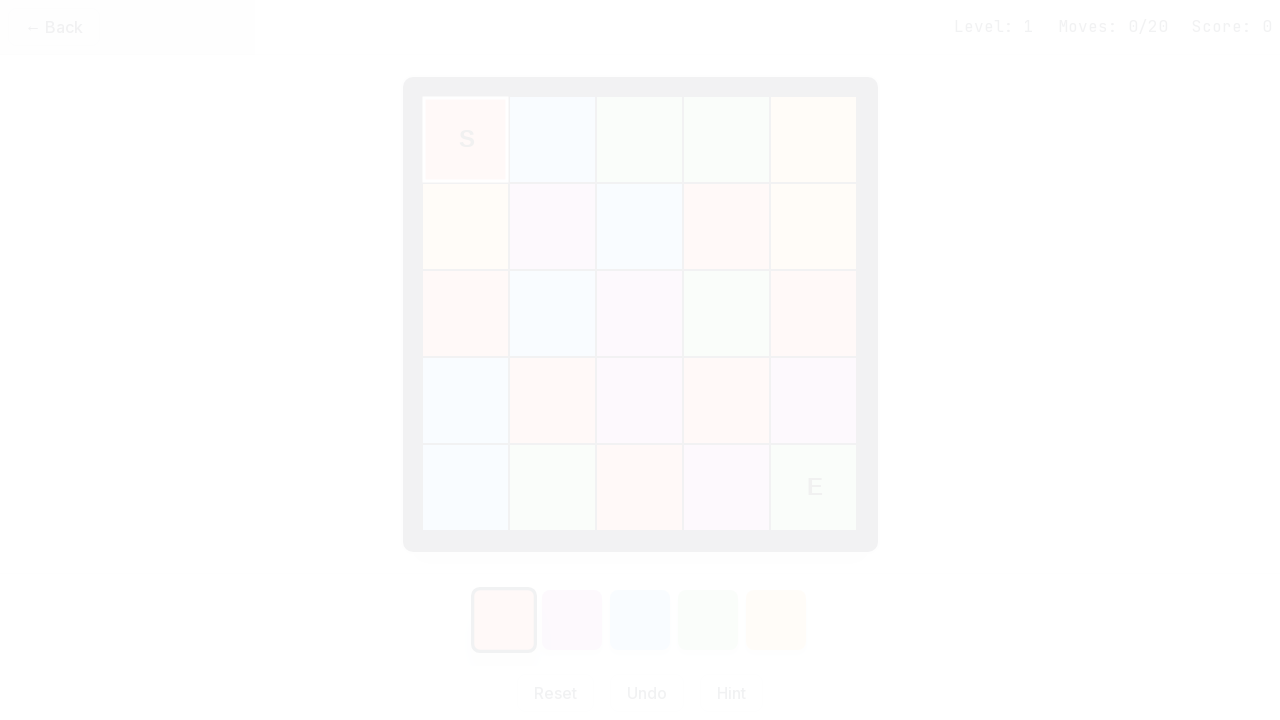

Waited 2000ms for game to initialize
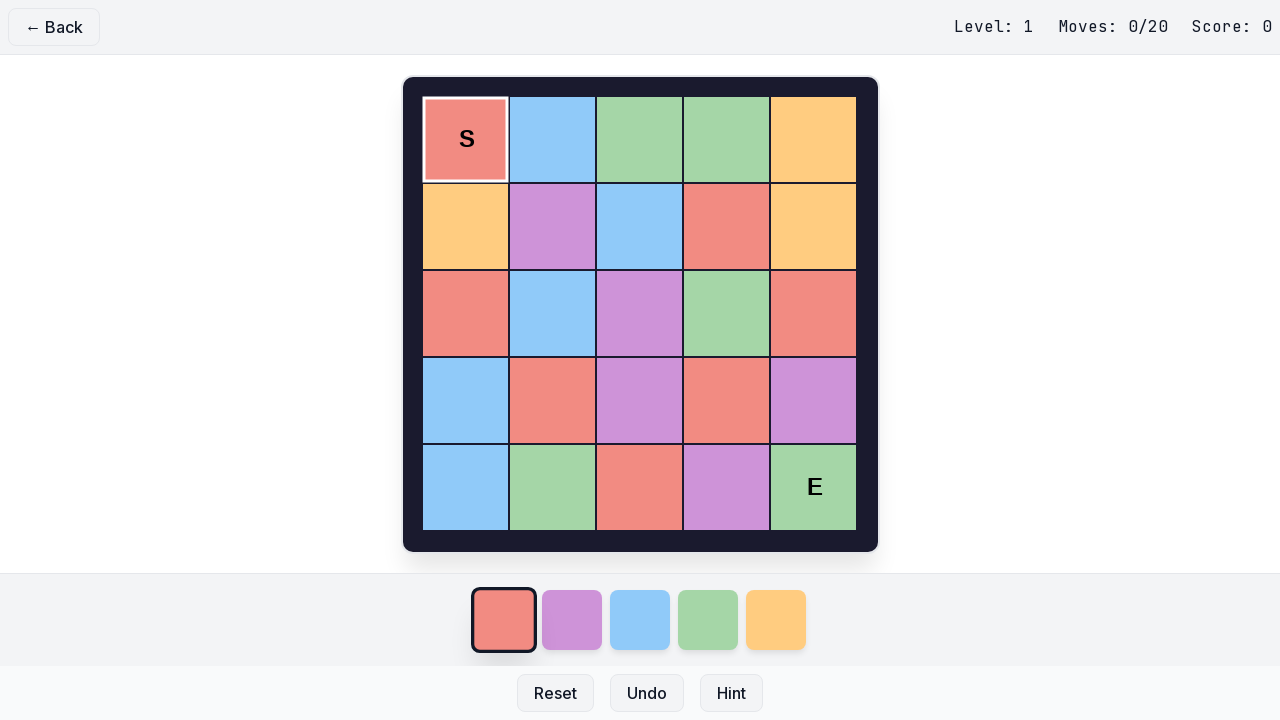

Verified game canvas (#game-canvas) is visible
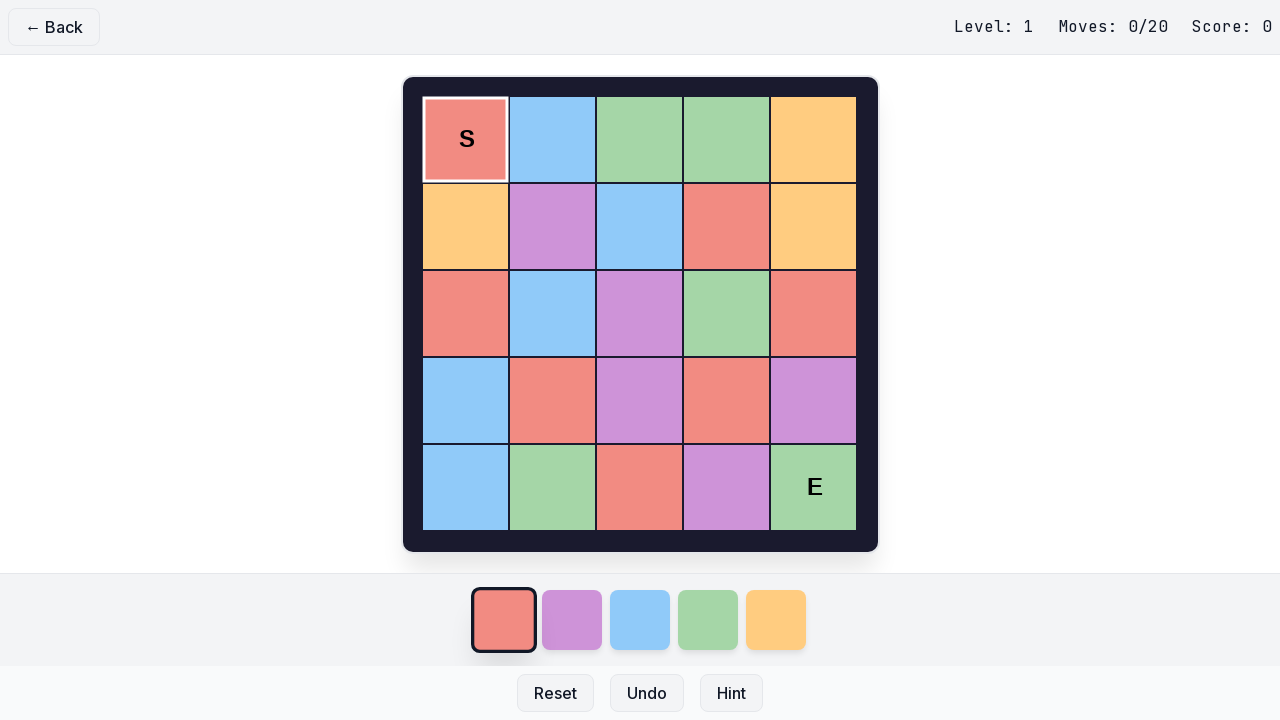

Verified level display (#levelDisplay) is present
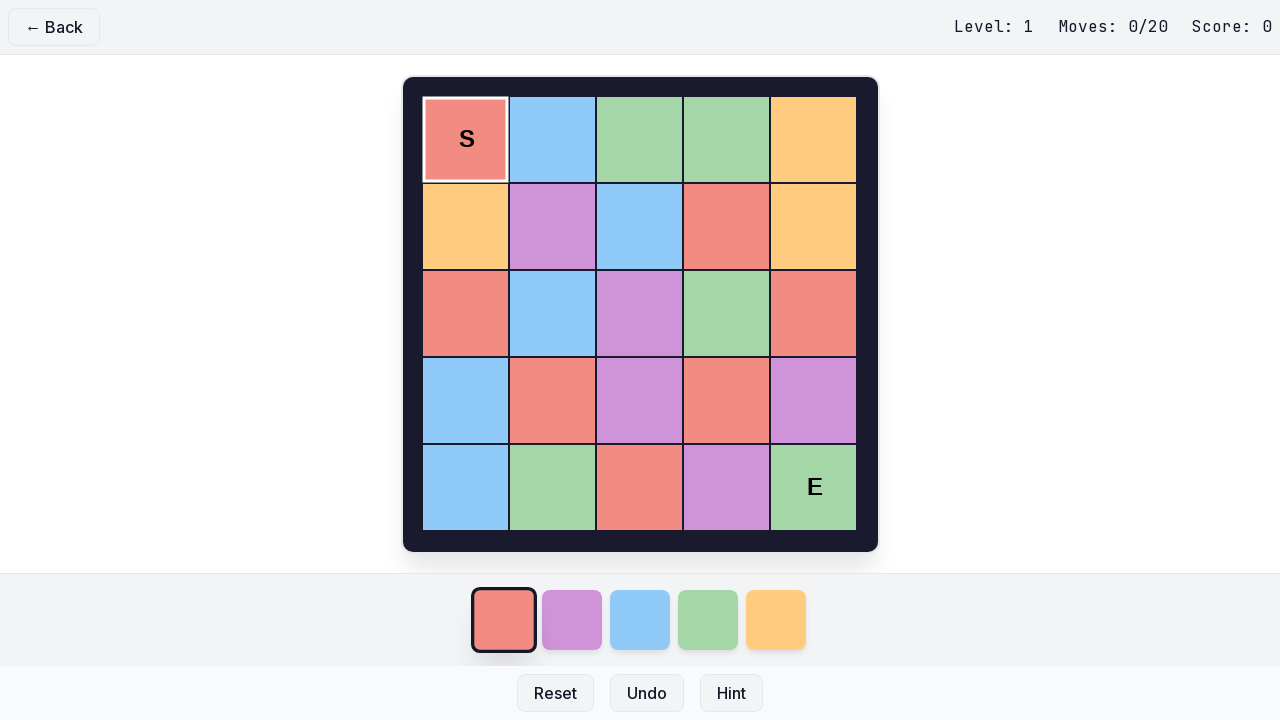

Verified moves display (#movesDisplay) is present
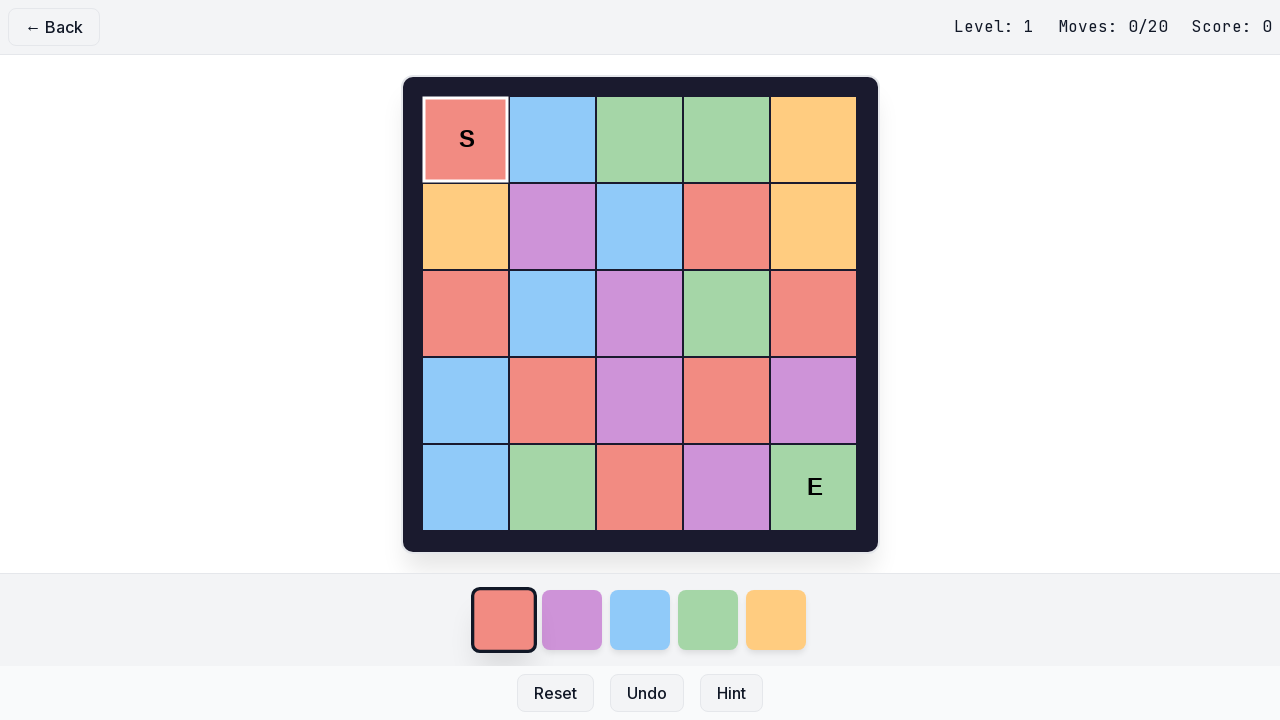

Verified limit display (#limitDisplay) is present
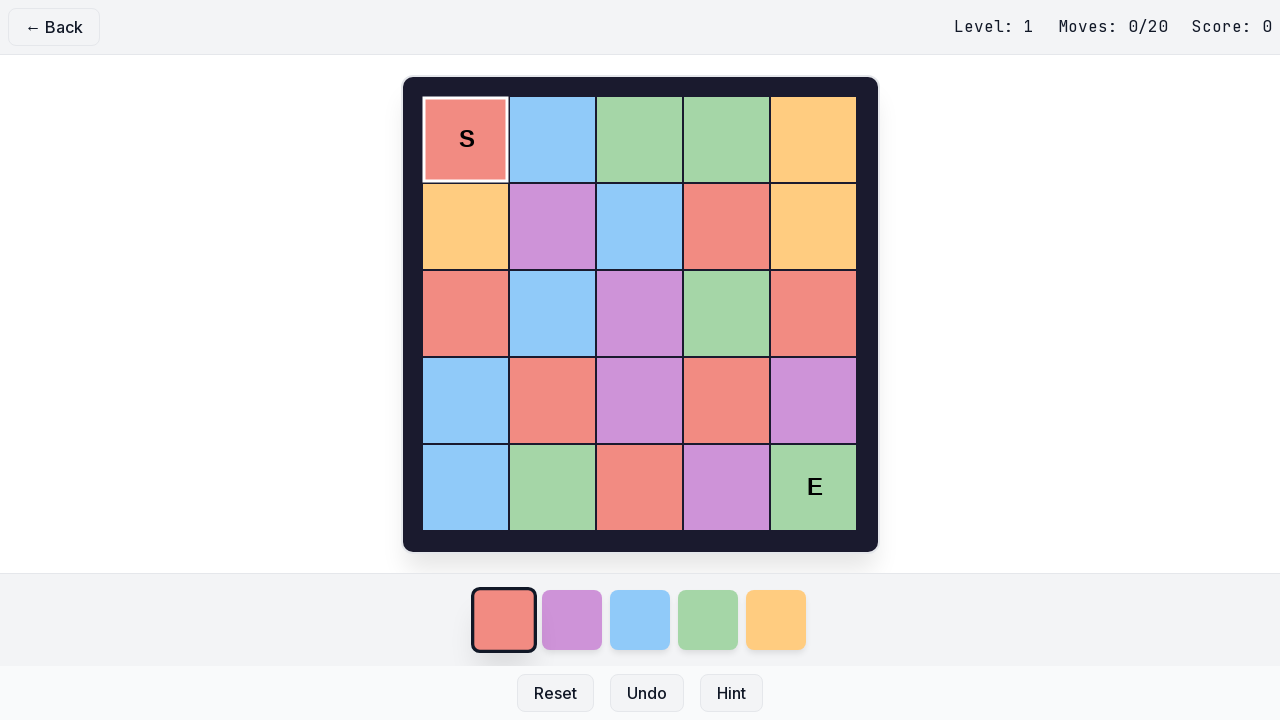

Verified color buttons (.color-button) are present
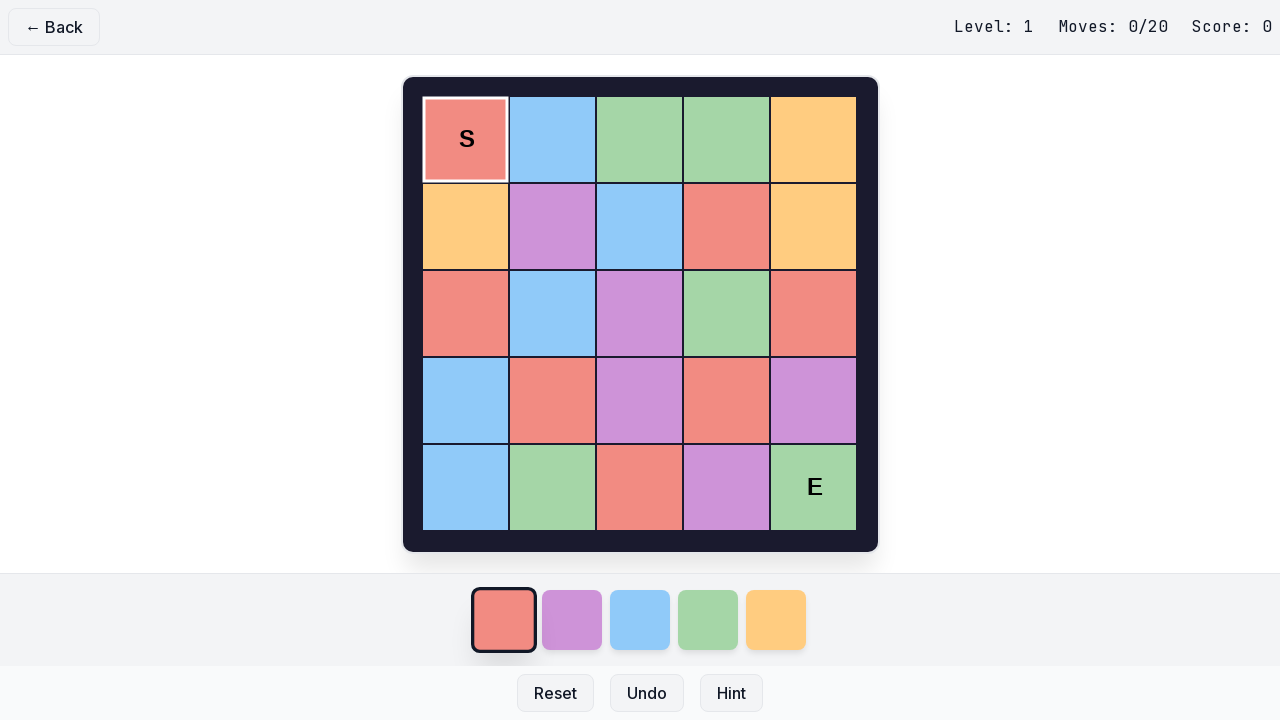

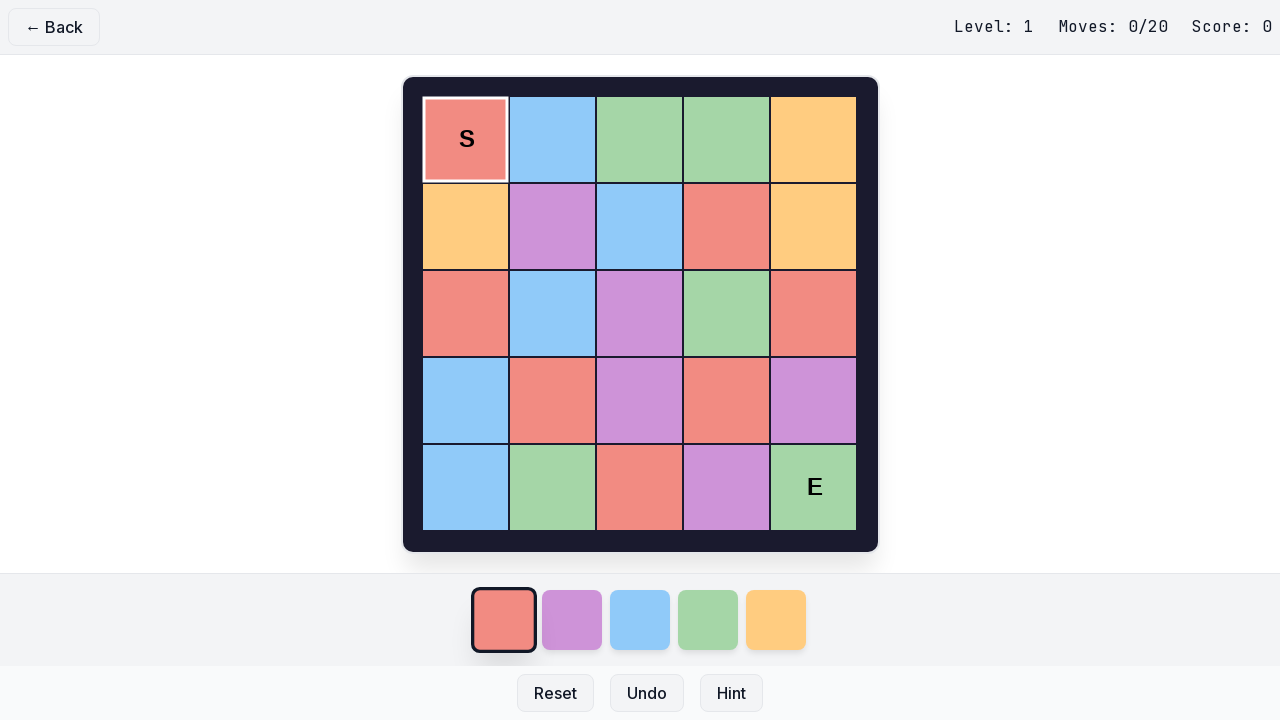